Switches language to English then back to Russian, then verifies that the "Смотреть все проекты" (View all projects) button is visible.

Starting URL: https://cleverbots.ru/

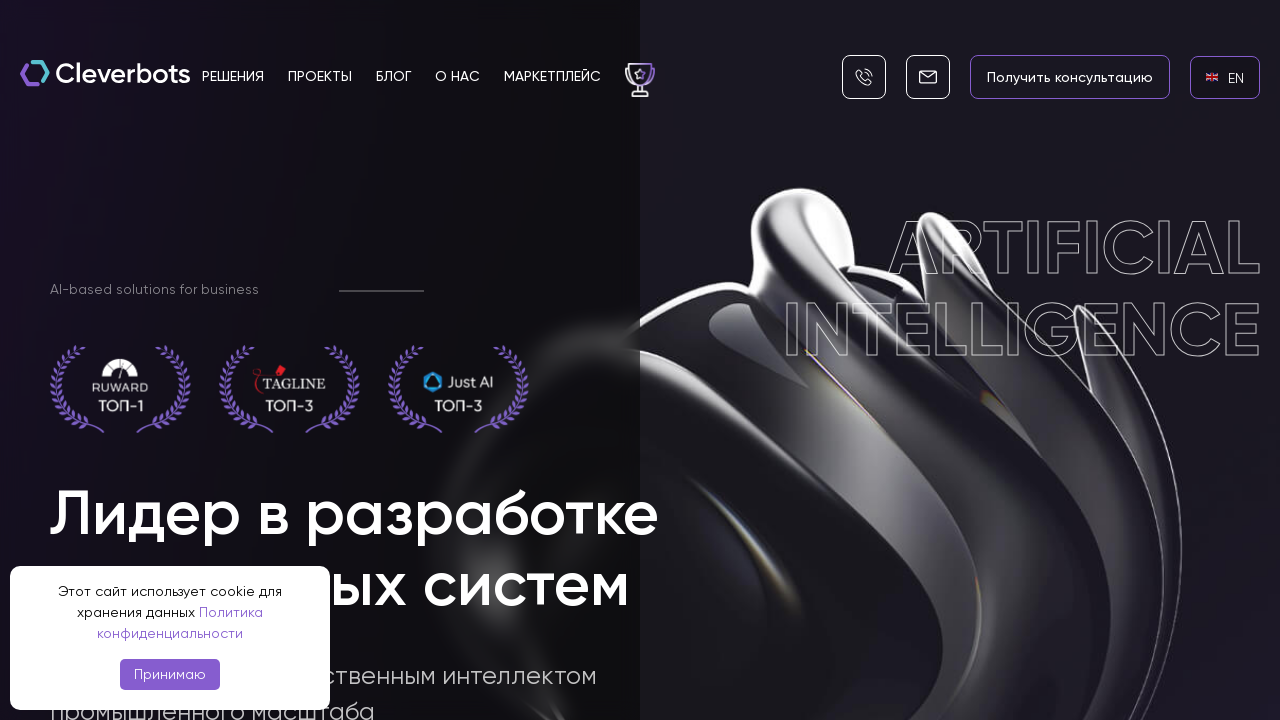

English language link became visible
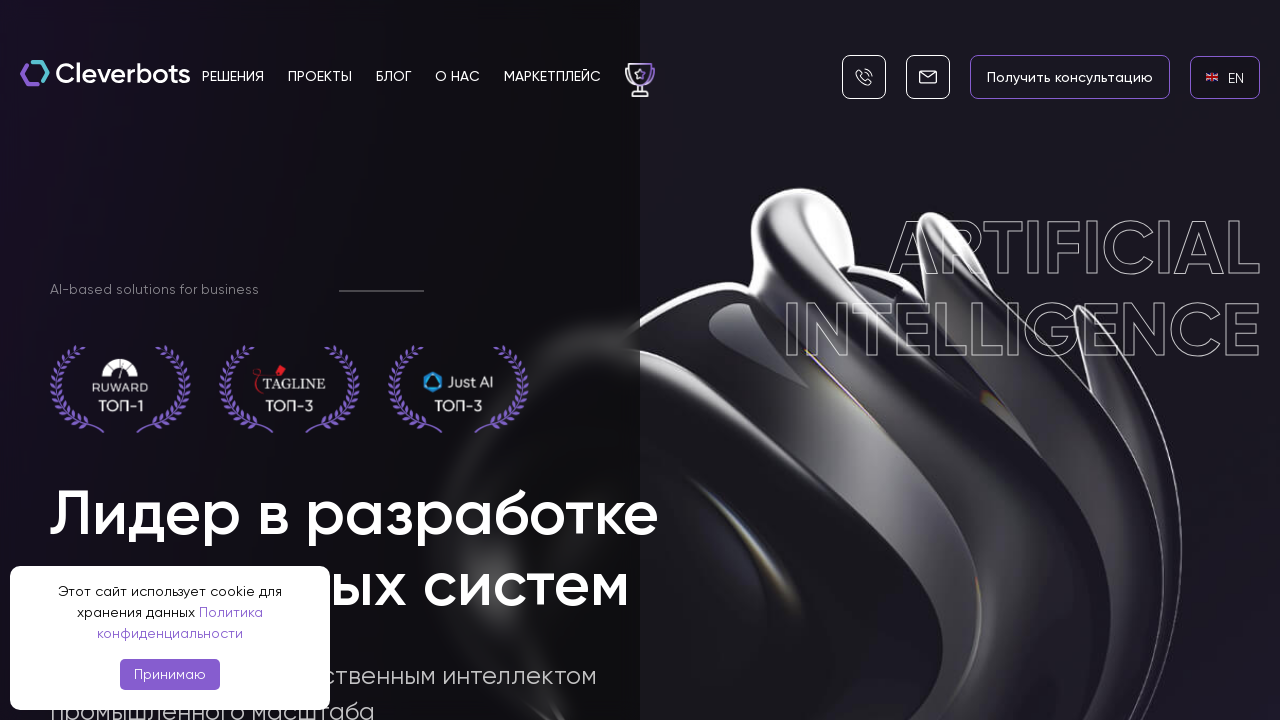

Clicked English language link to switch to English at (1225, 77) on internal:role=link[name="en EN"i]
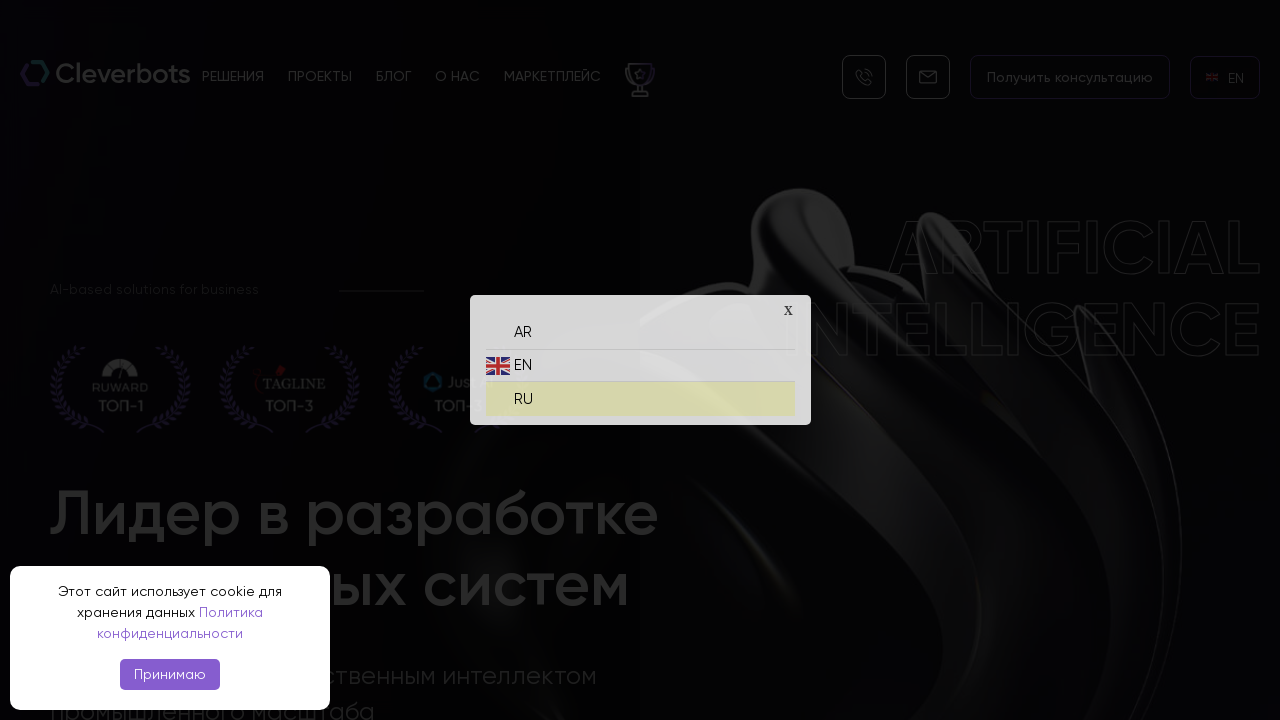

Russian language link became visible
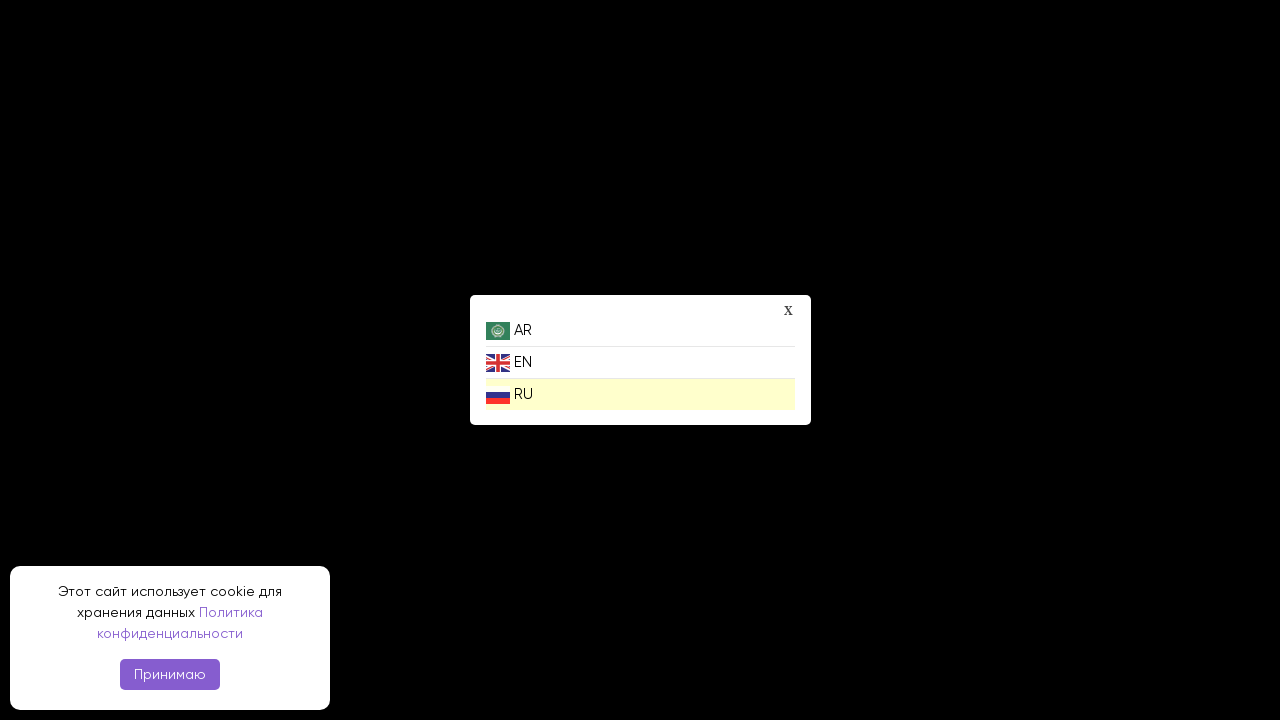

Clicked Russian language link to switch back to Russian at (640, 394) on internal:role=link[name="ru RU"i]
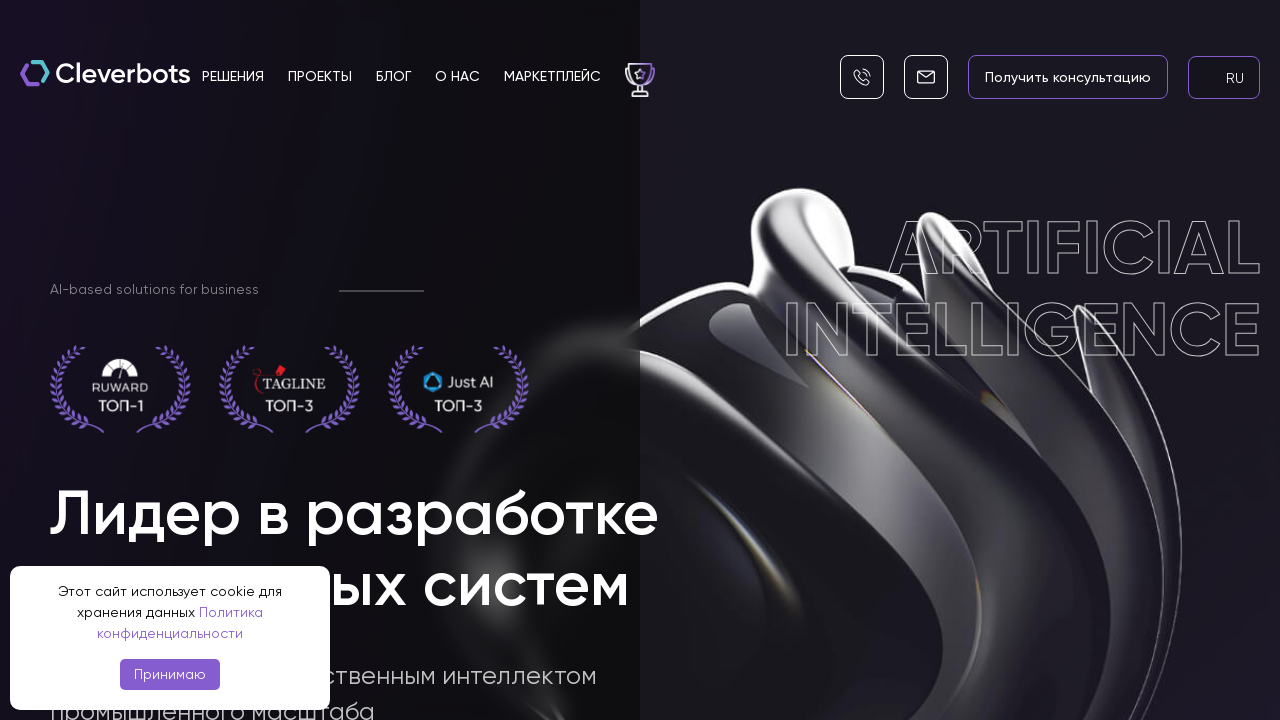

Verified that 'Смотреть все проекты' (View all projects) button is visible
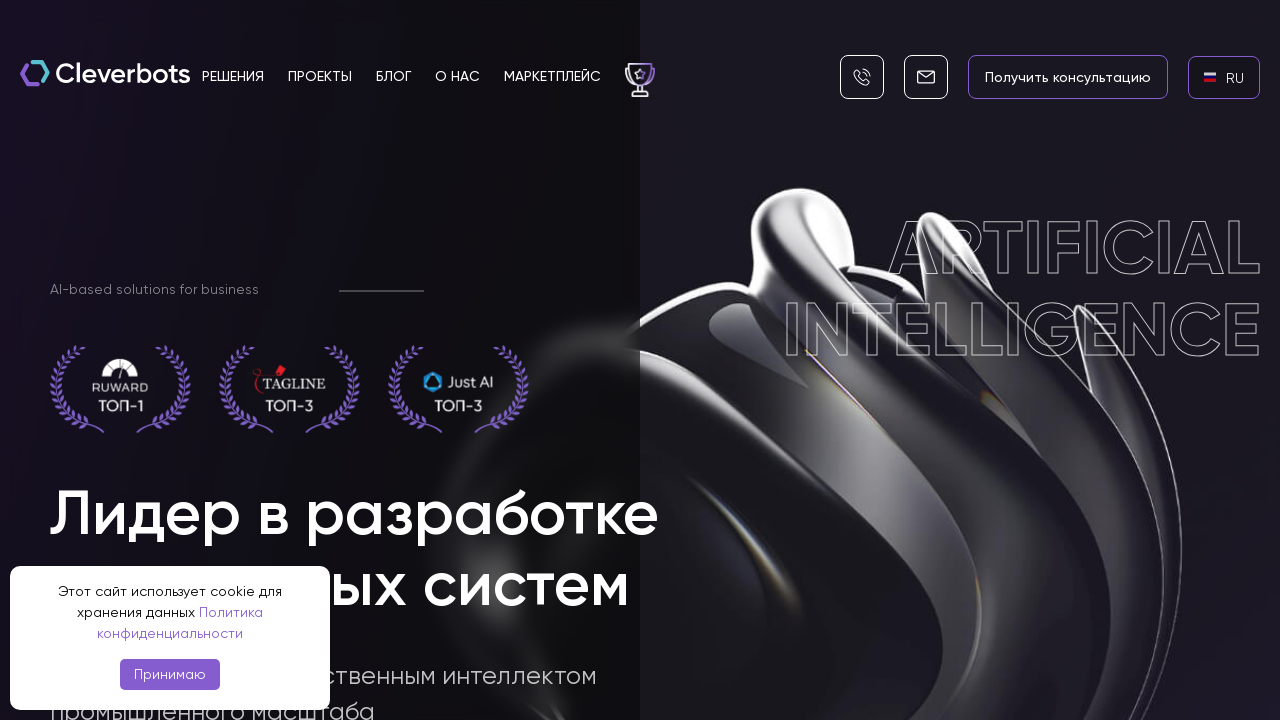

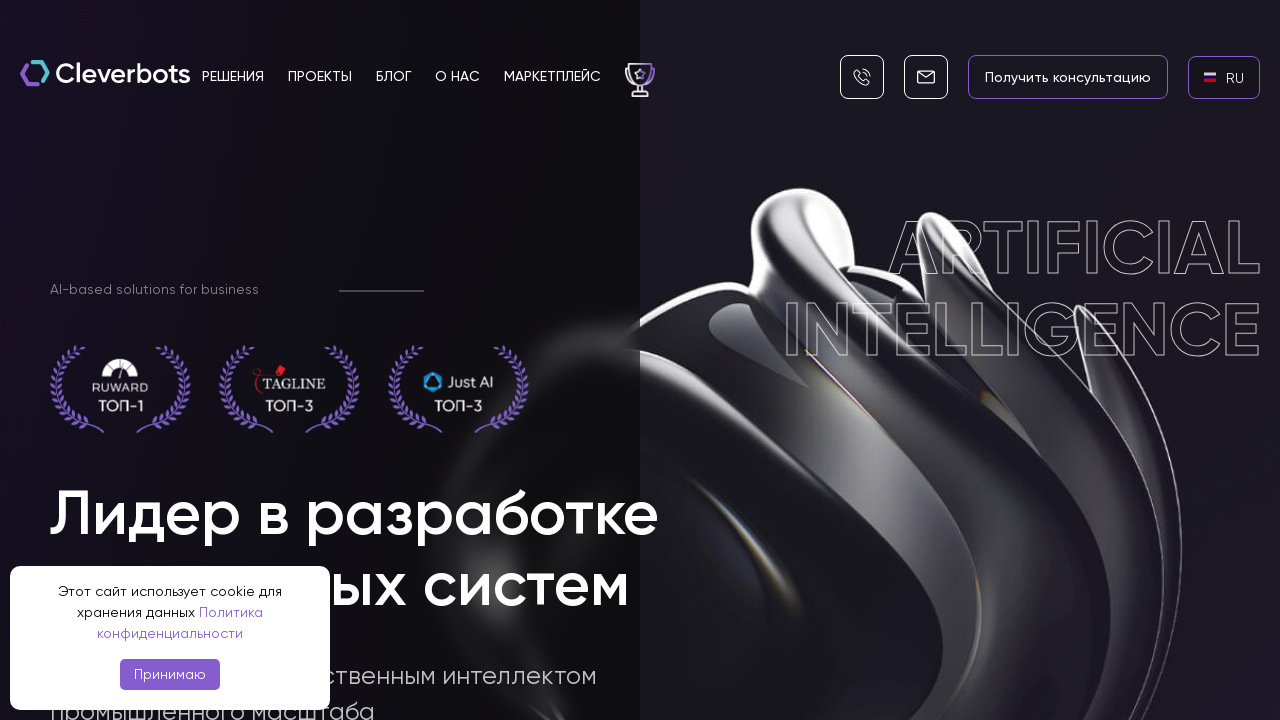